Tests JavaScript prompt box by clicking a button that triggers a prompt dialog, entering a name "yusuf" into the prompt, accepting it, and verifying the result contains the entered name.

Starting URL: https://demoqa.com/alerts

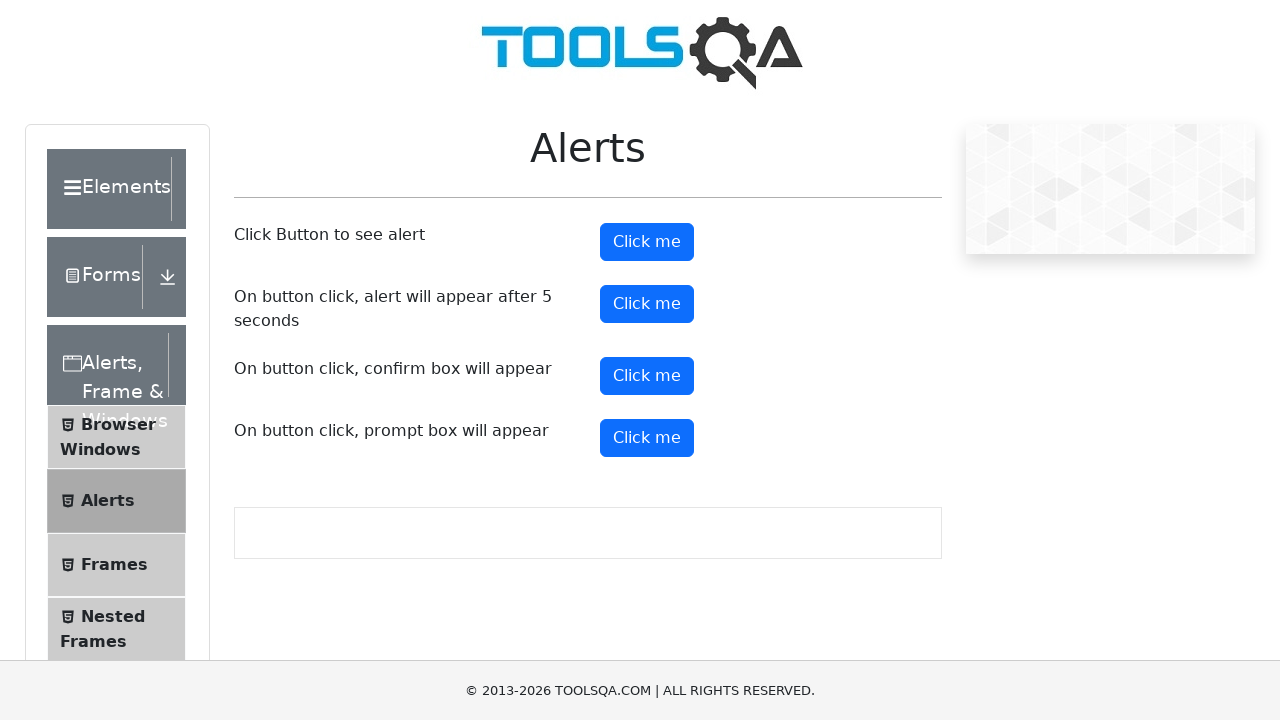

Set up dialog handler to accept prompt with 'yusuf'
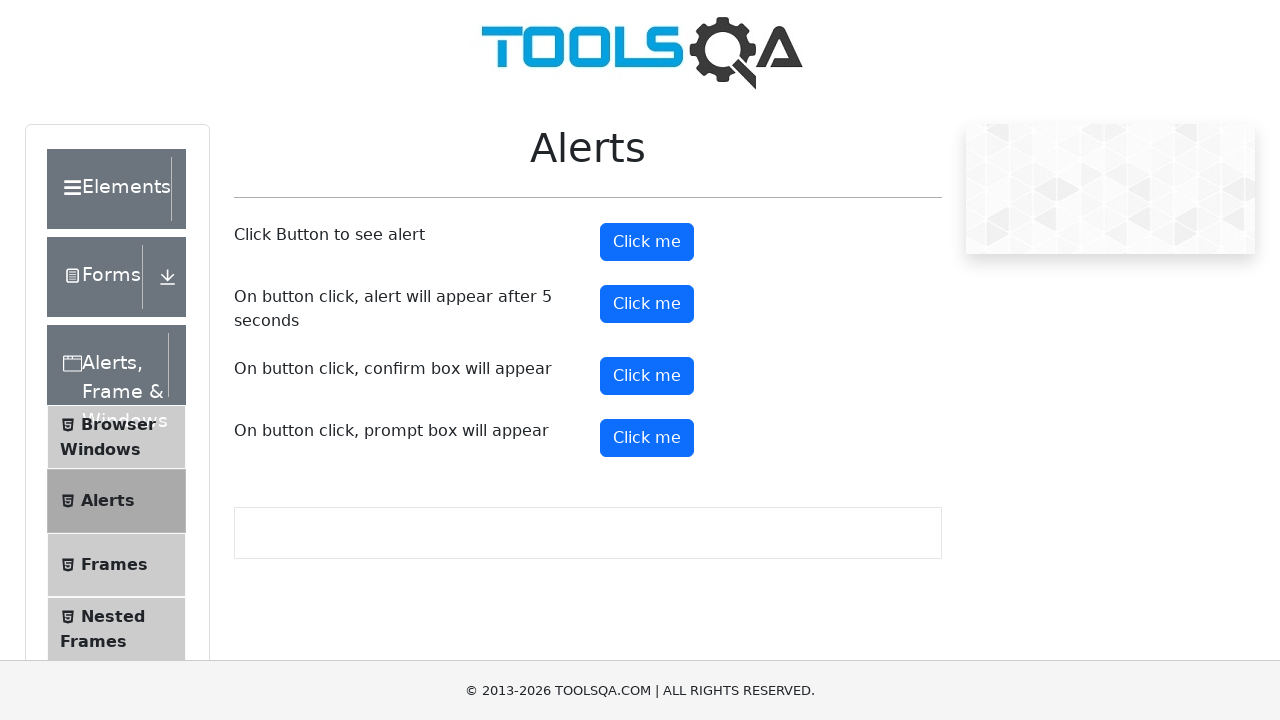

Clicked prompt box button to trigger dialog at (647, 438) on xpath=(//button)[5]
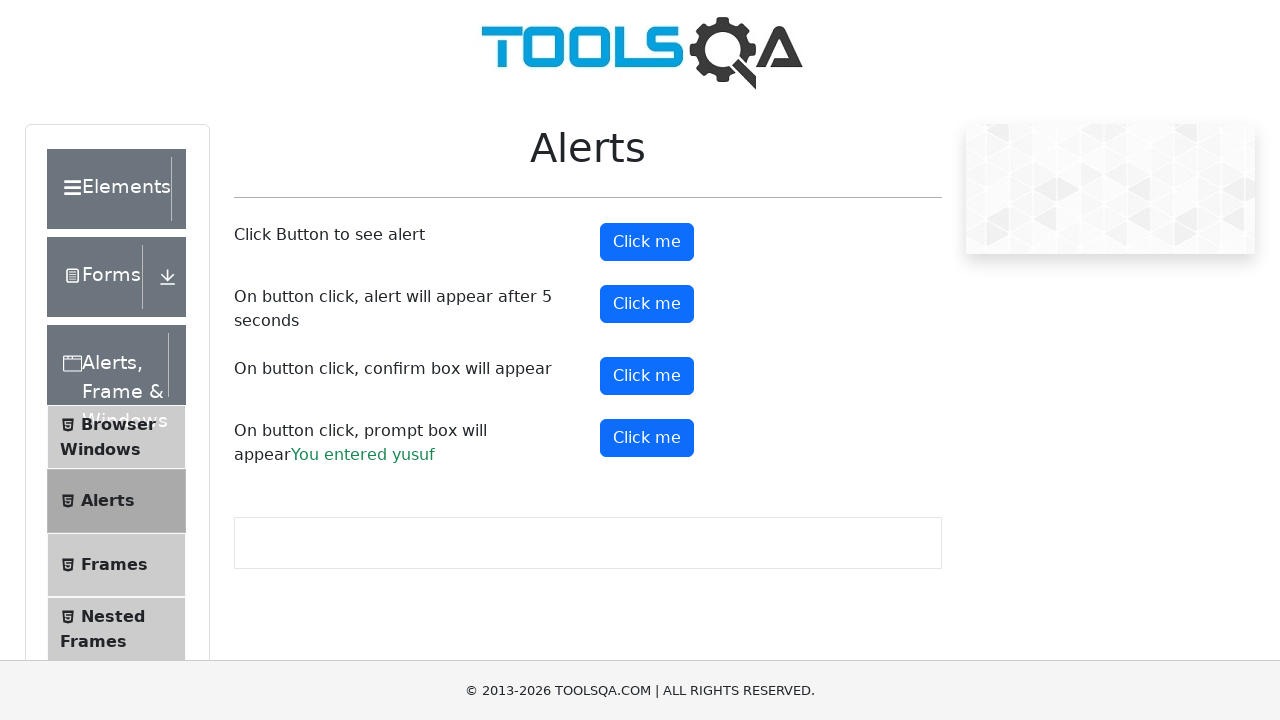

Waited for prompt result element to appear
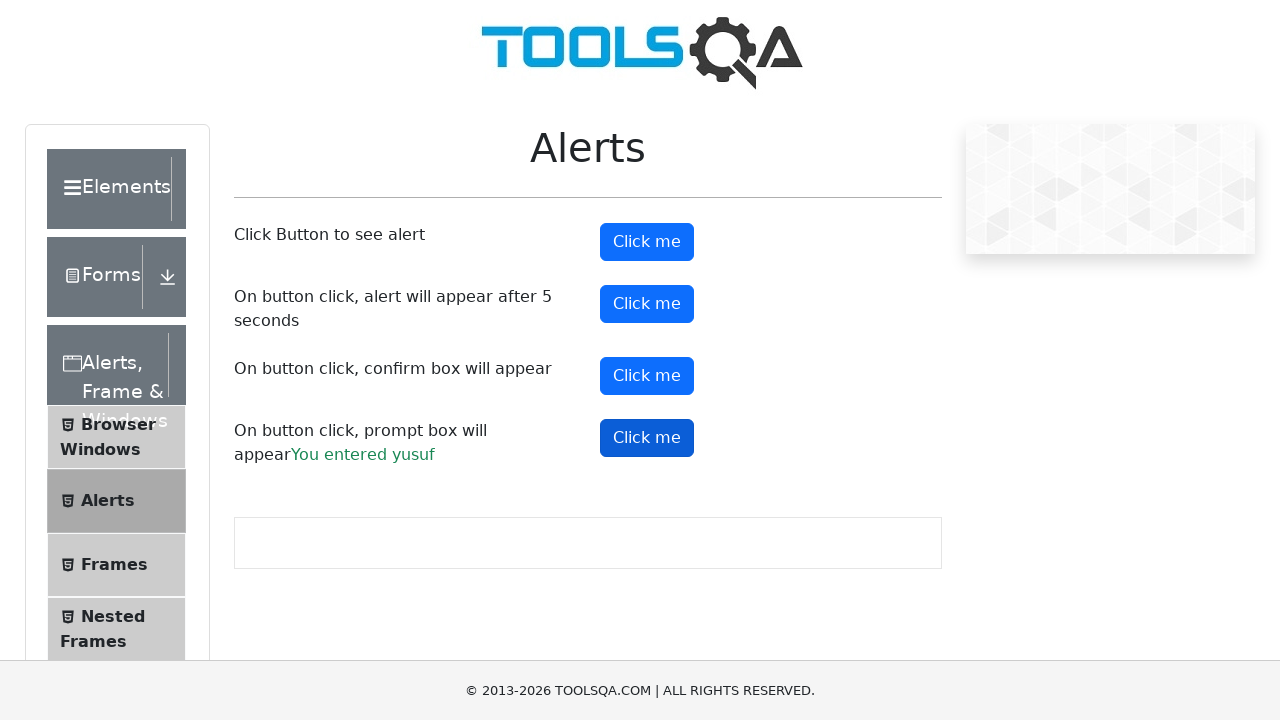

Retrieved prompt result text
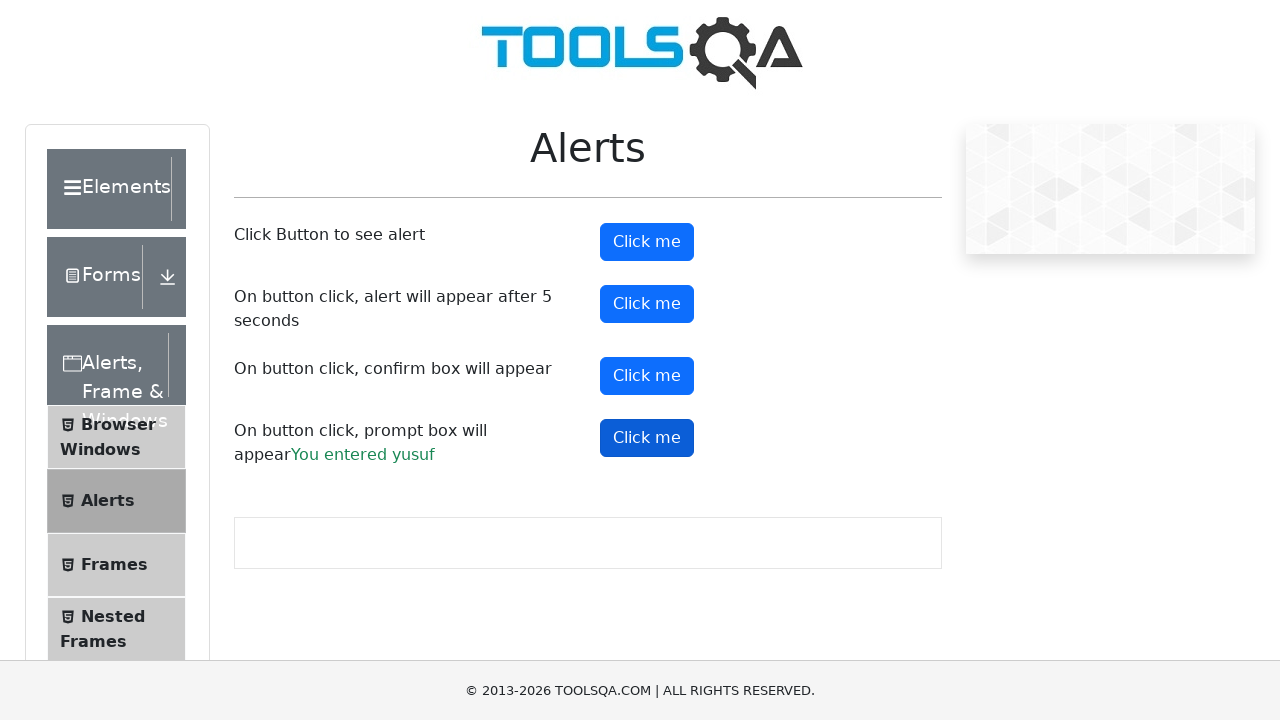

Verified result contains 'yusuf'
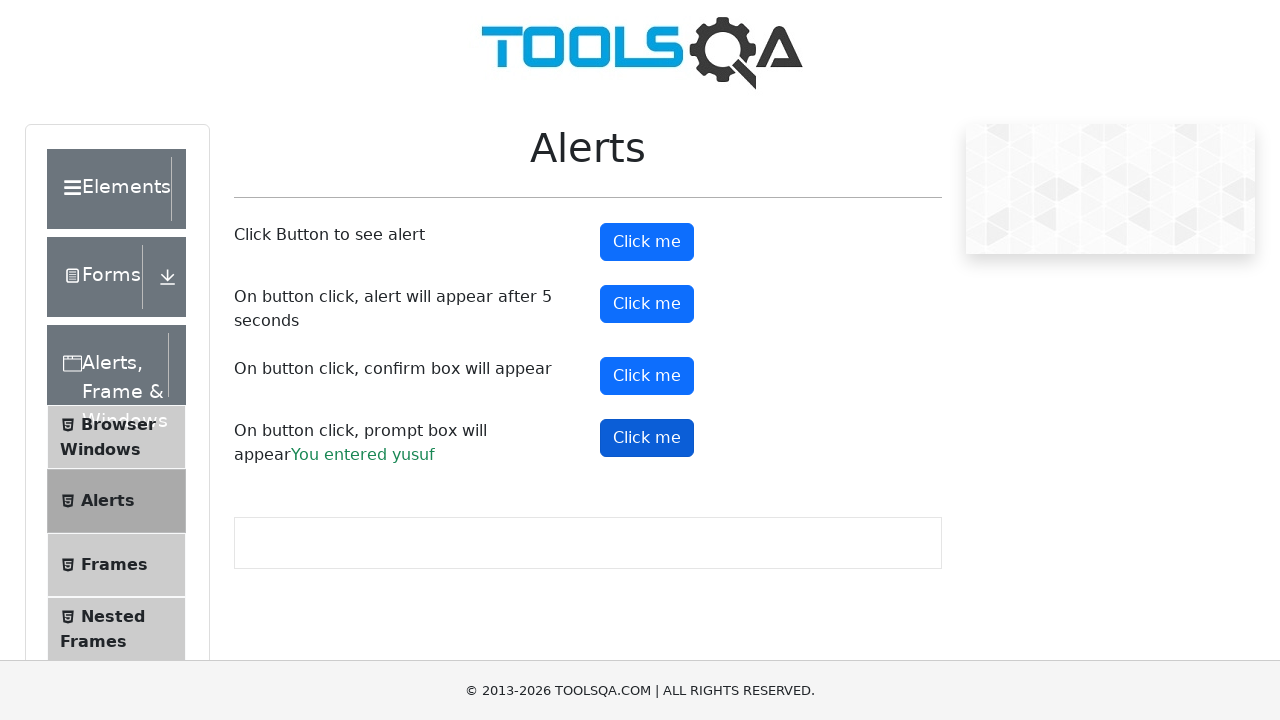

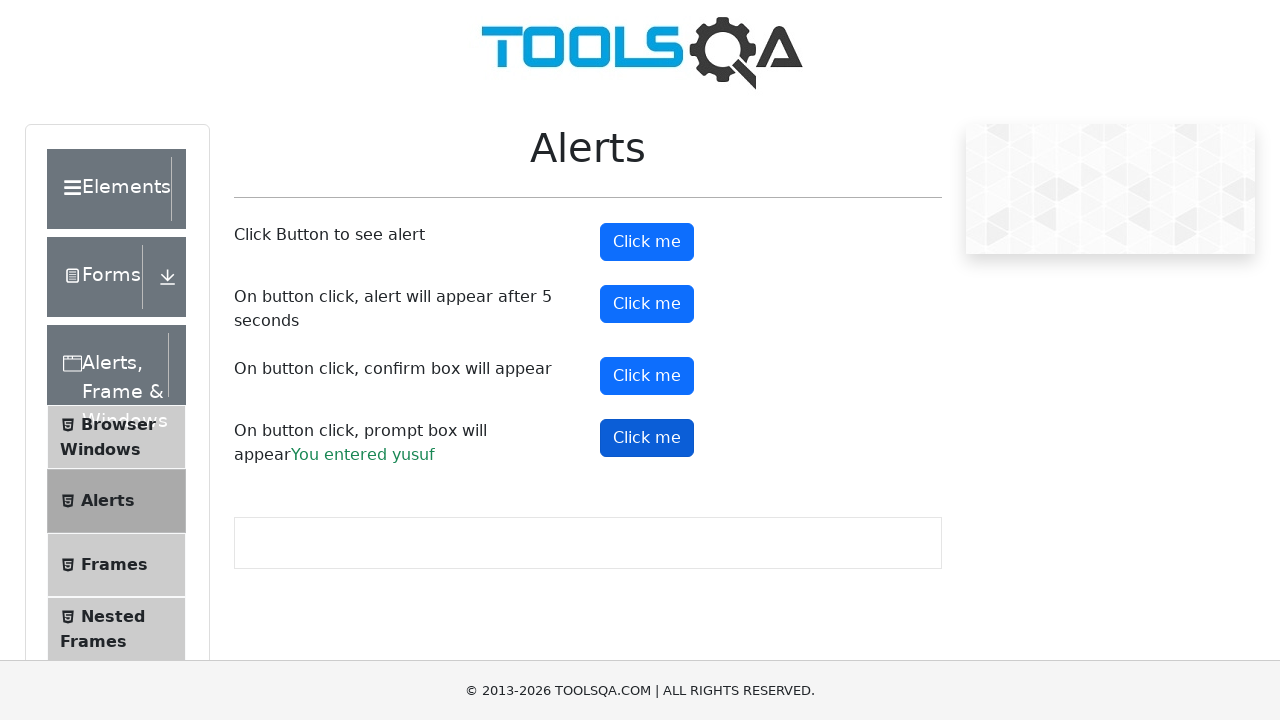